Tests window handling by navigating to a page and clicking a link that opens a new window

Starting URL: http://the-internet.herokuapp.com/windows

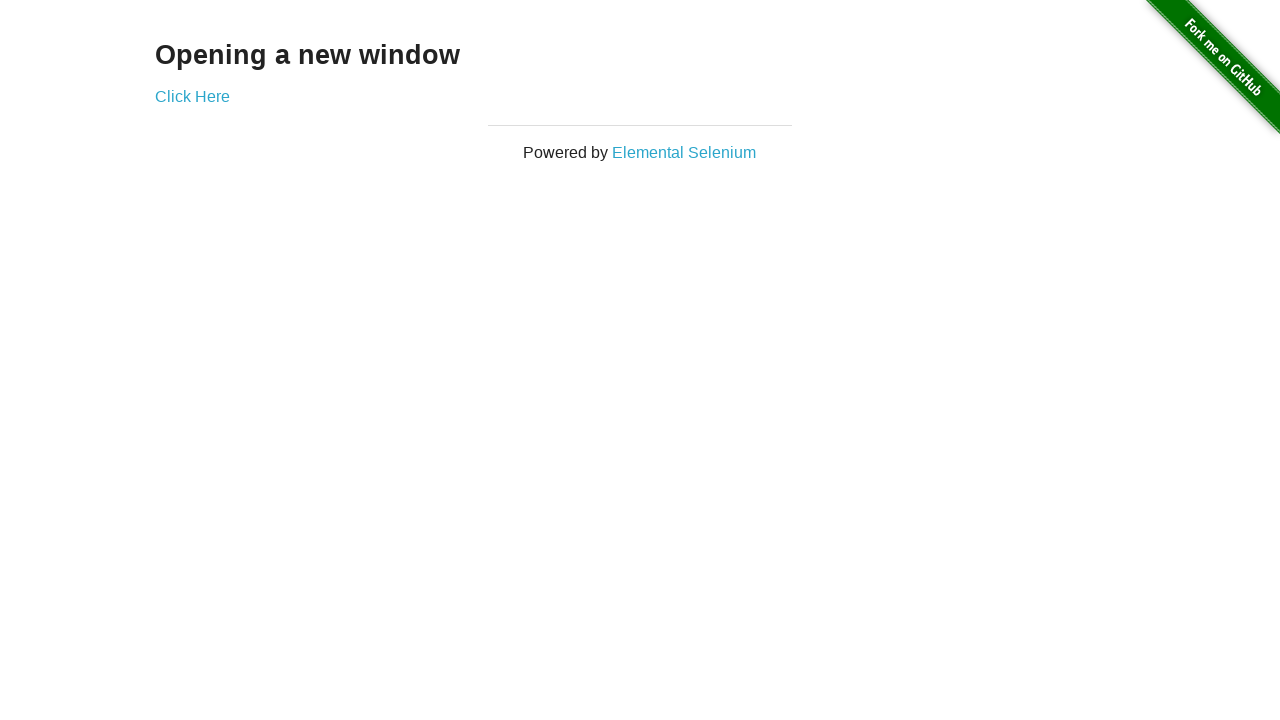

Navigated to the-internet.herokuapp.com/windows
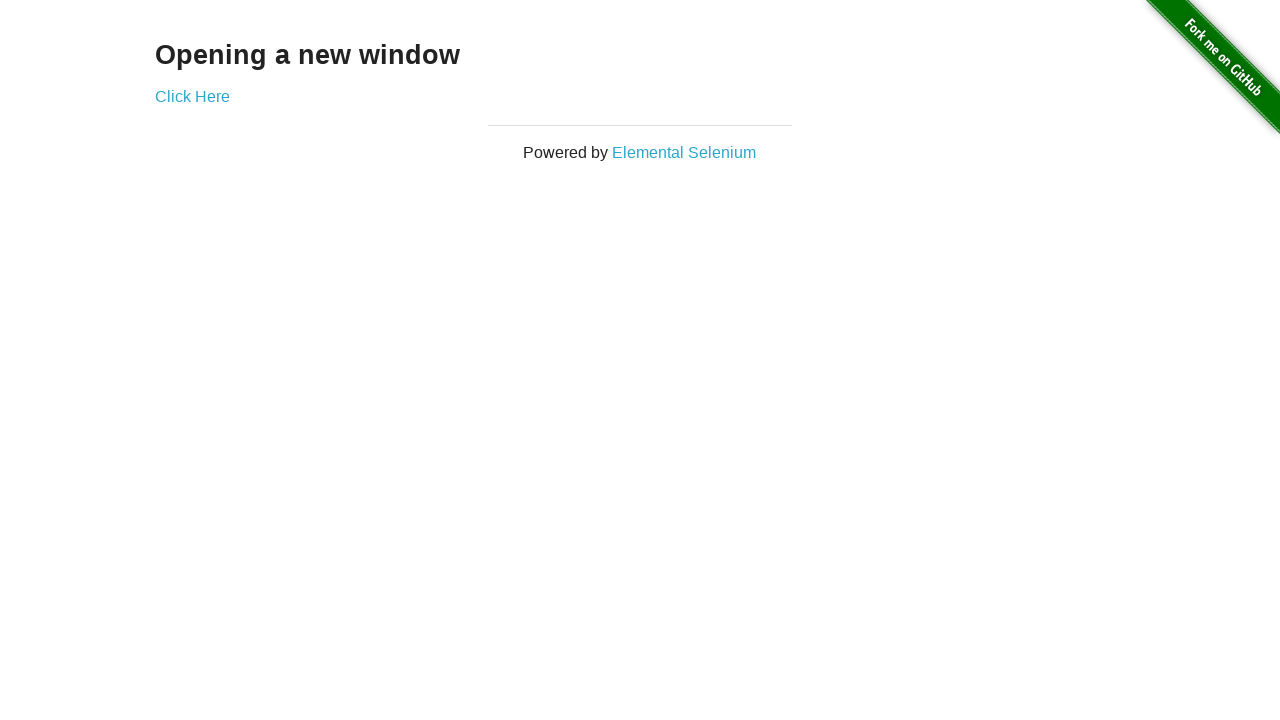

Clicked link in content area to open new window at (192, 96) on #content a
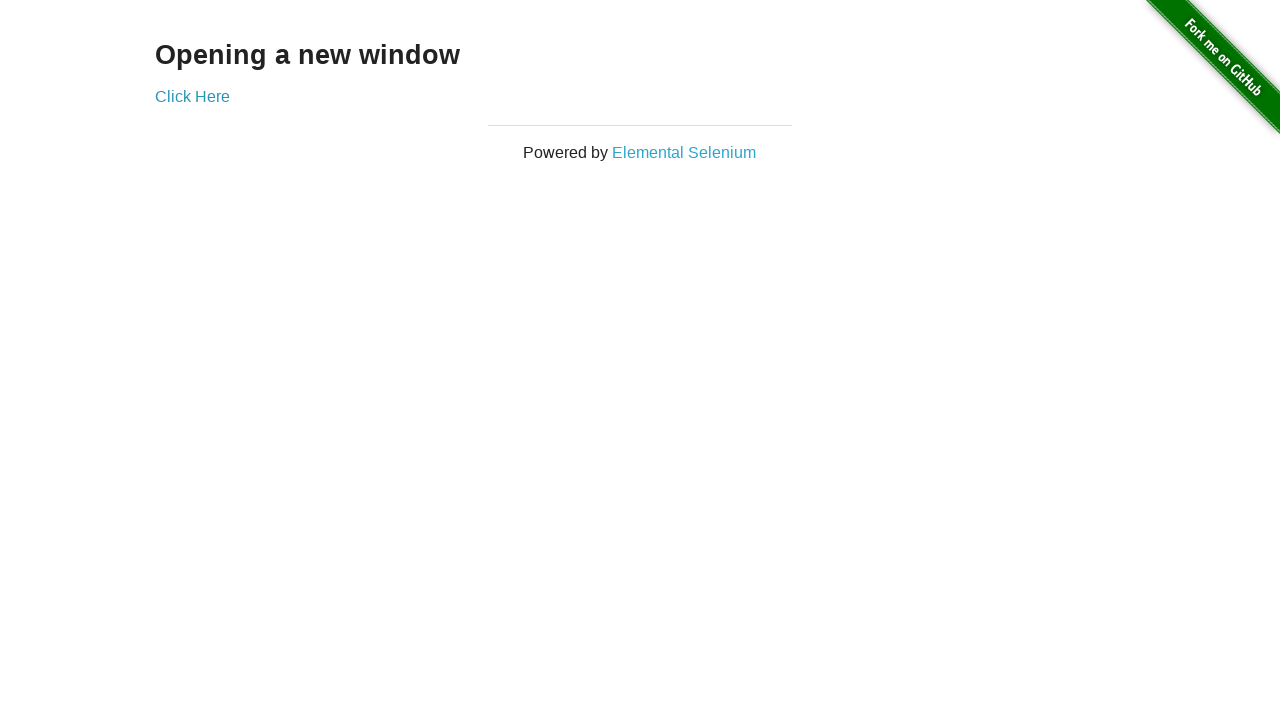

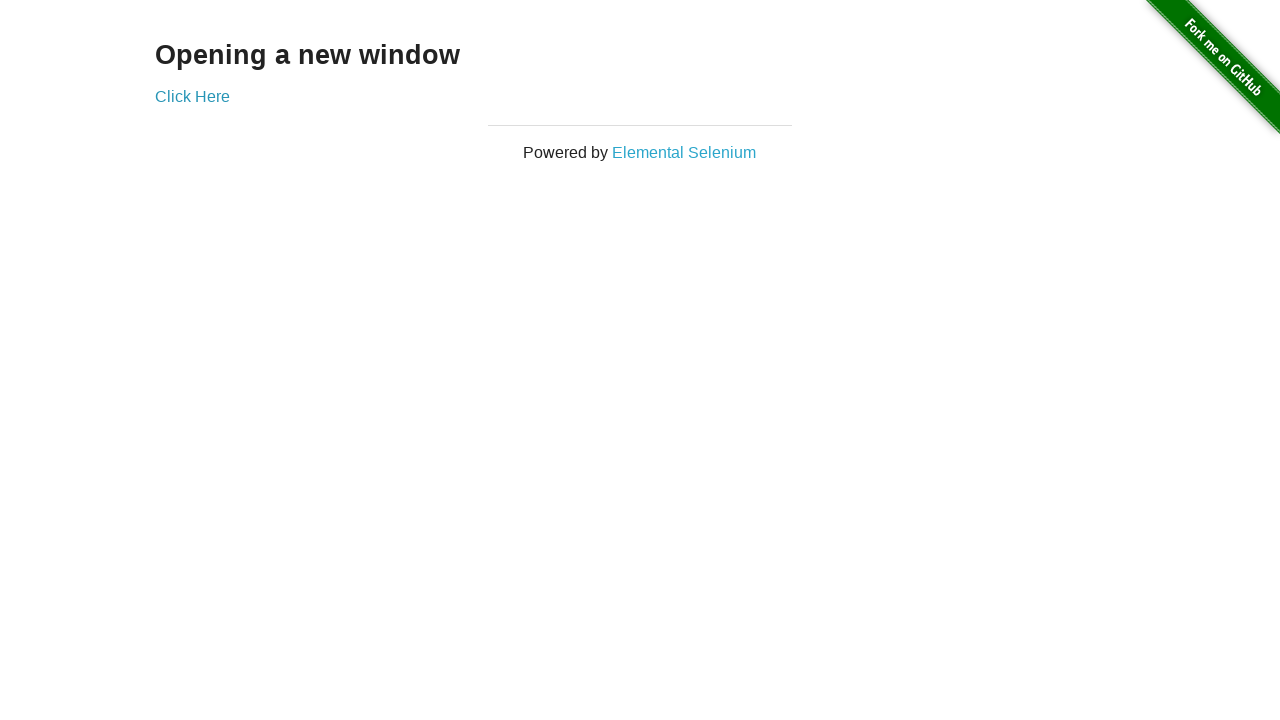